Tests a checkout form by filling in personal information (name, address, email), billing details (country, state, zip), and payment information (credit card name, number, expiration, CVV), then submits the form.

Starting URL: https://getbootstrap.com/docs/4.0/examples/checkout/

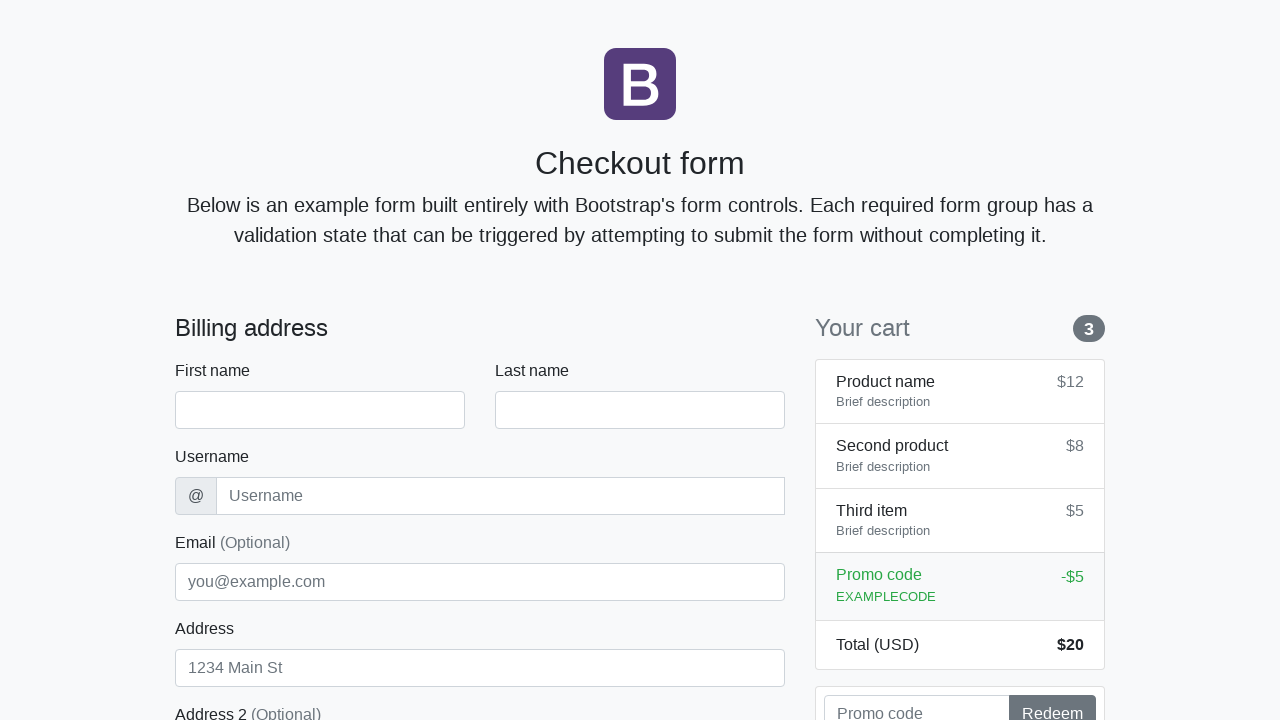

Waited for checkout form to load
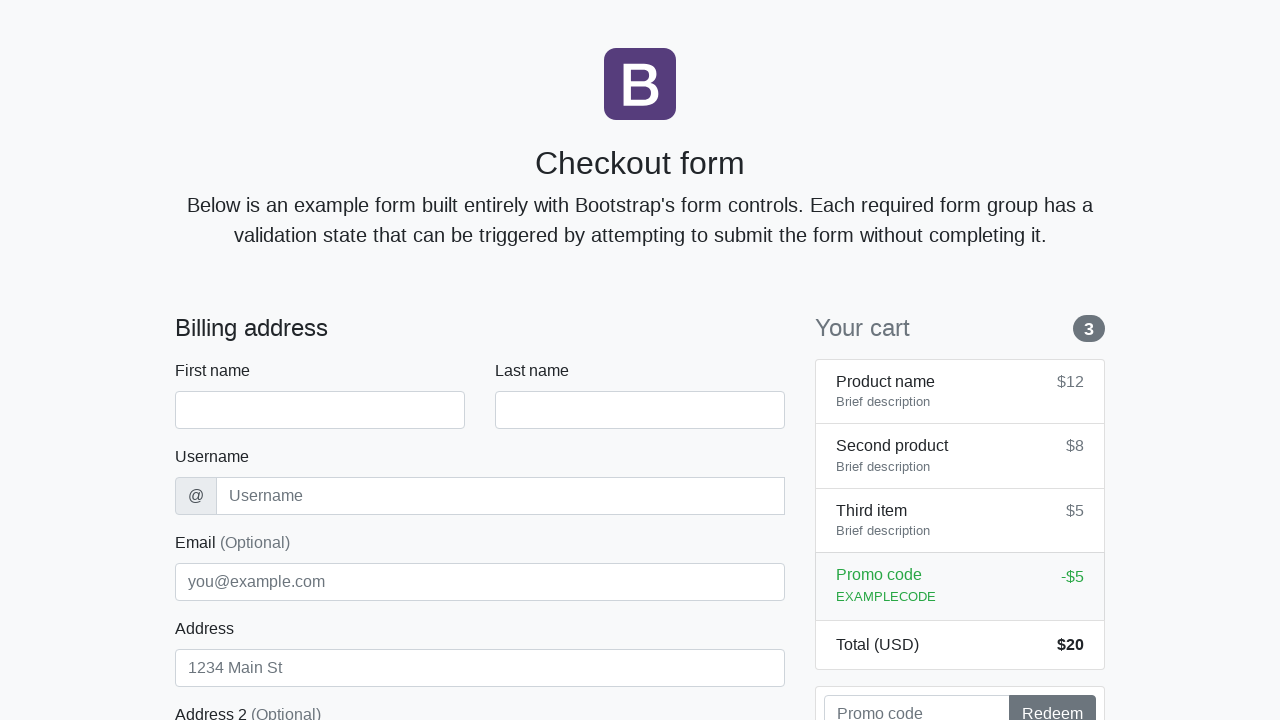

Filled first name field with 'Marcus' on #firstName
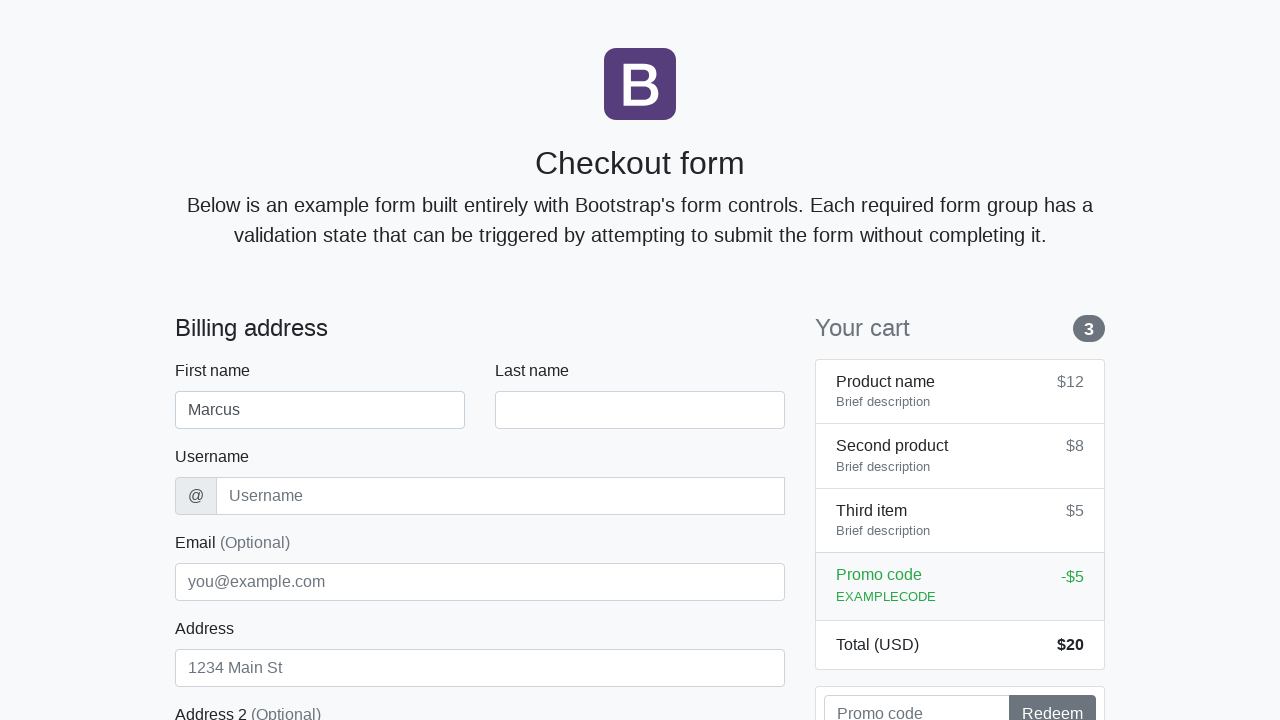

Filled last name field with 'Johnson' on #lastName
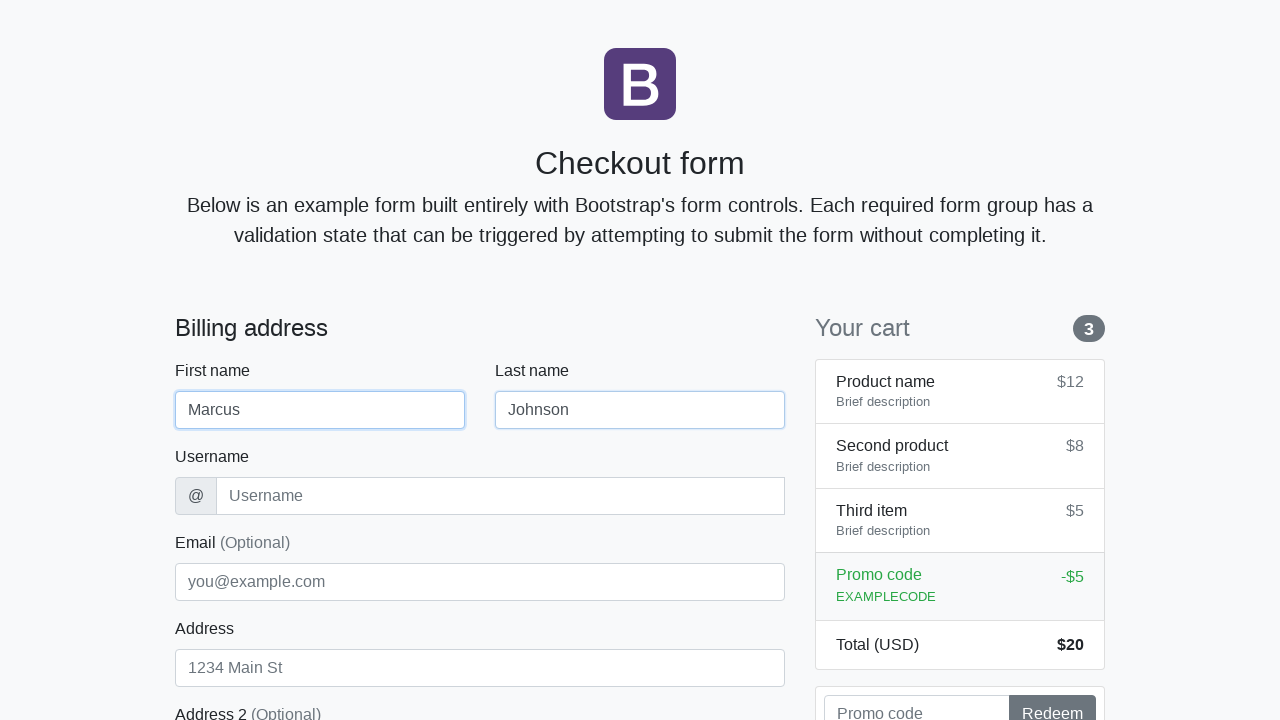

Filled username field with 'marcusjohnson42' on #username
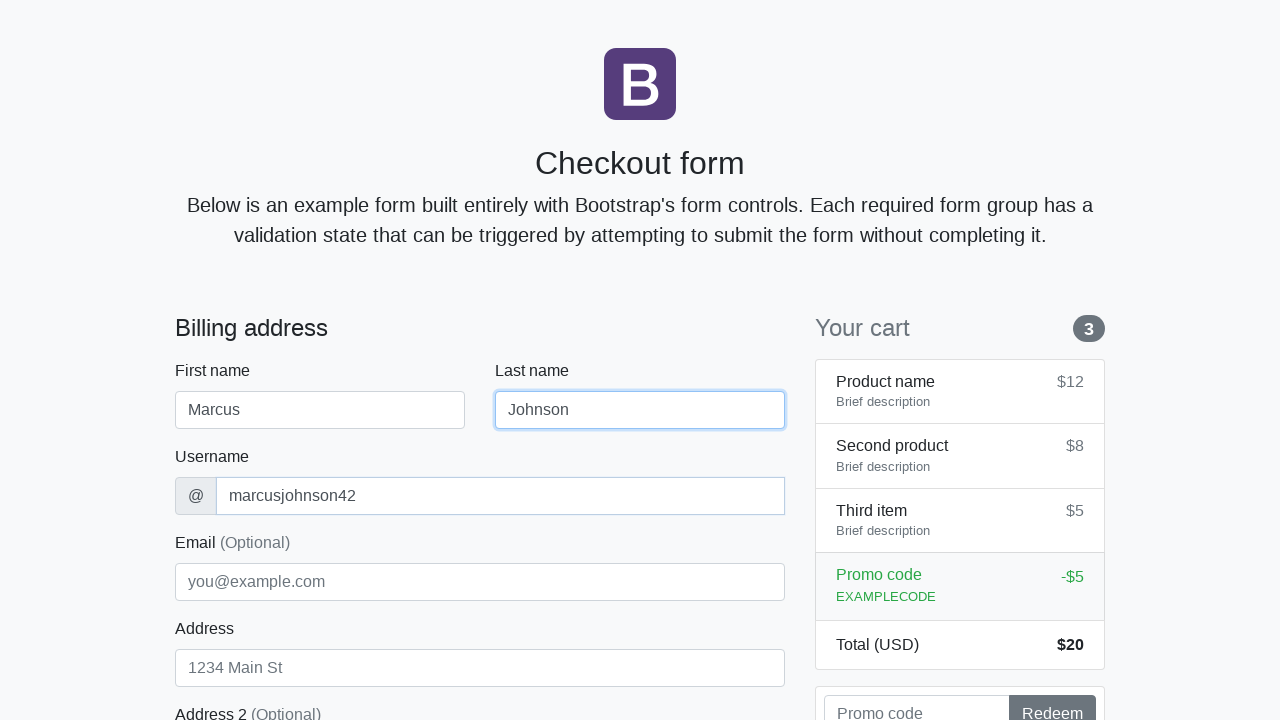

Filled address field with '123 Oak Avenue' on #address
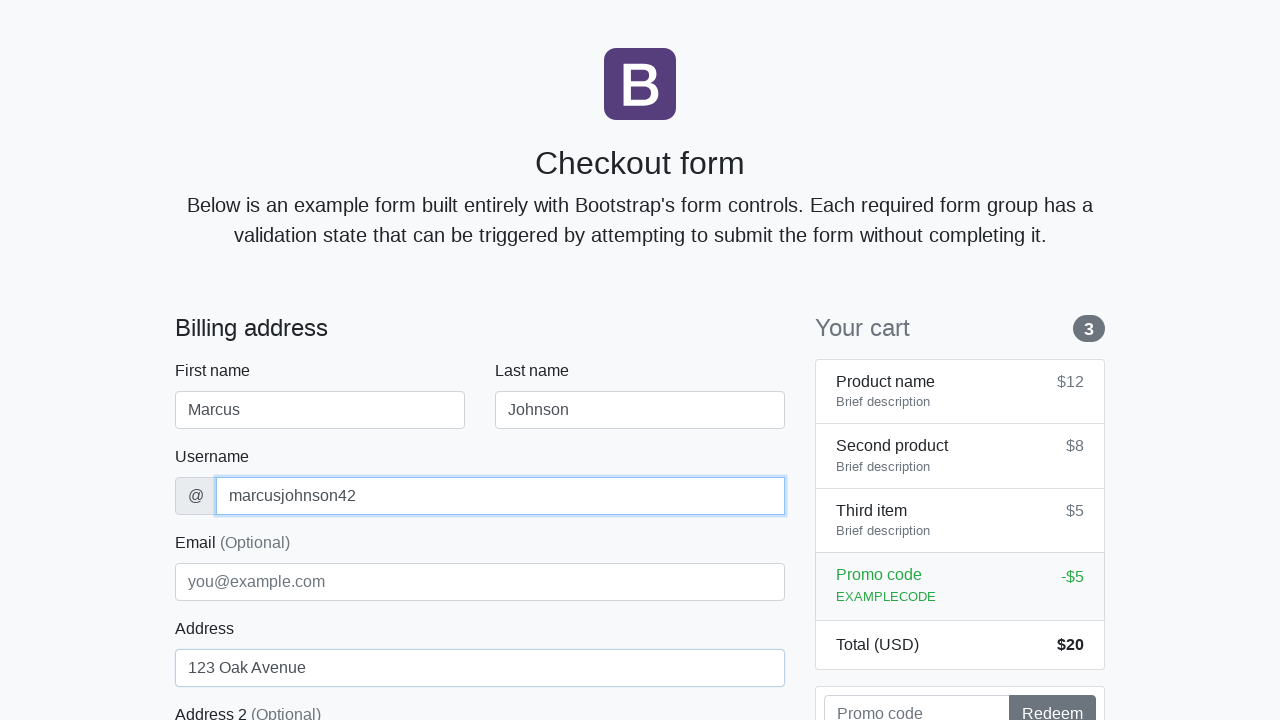

Filled email field with 'marcus.johnson@example.com' on #email
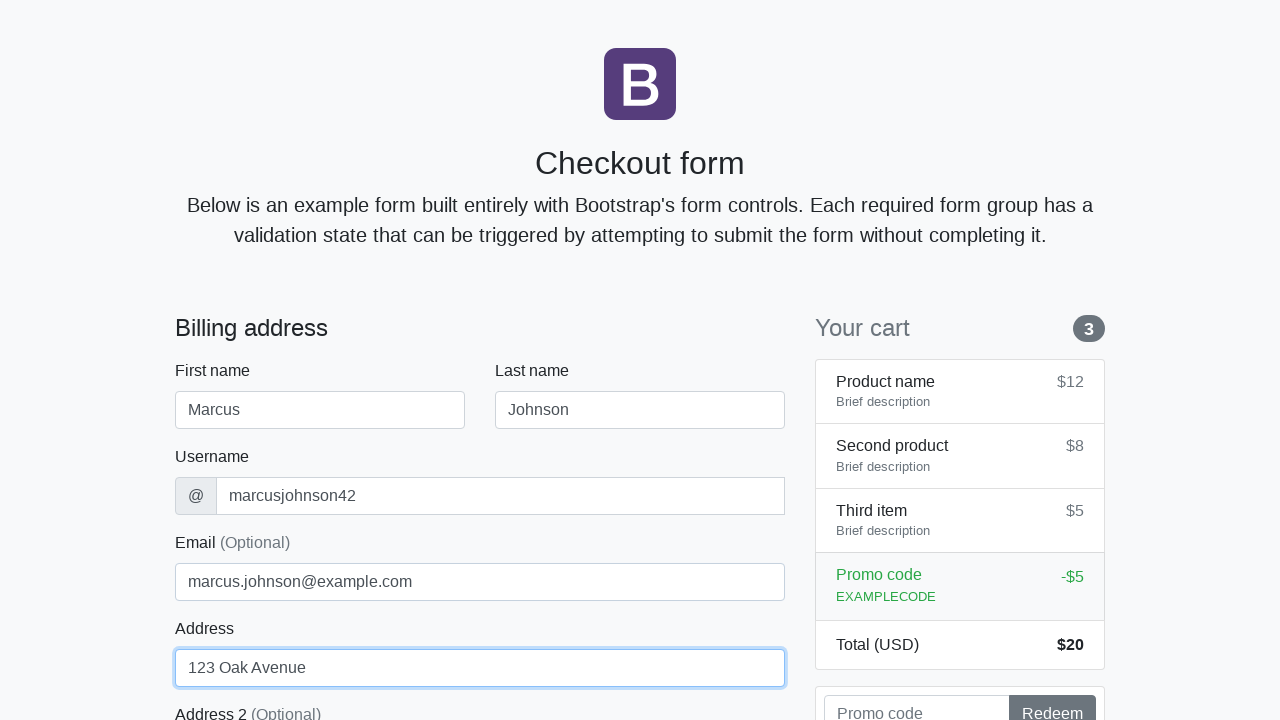

Selected 'United States' from country dropdown on #country
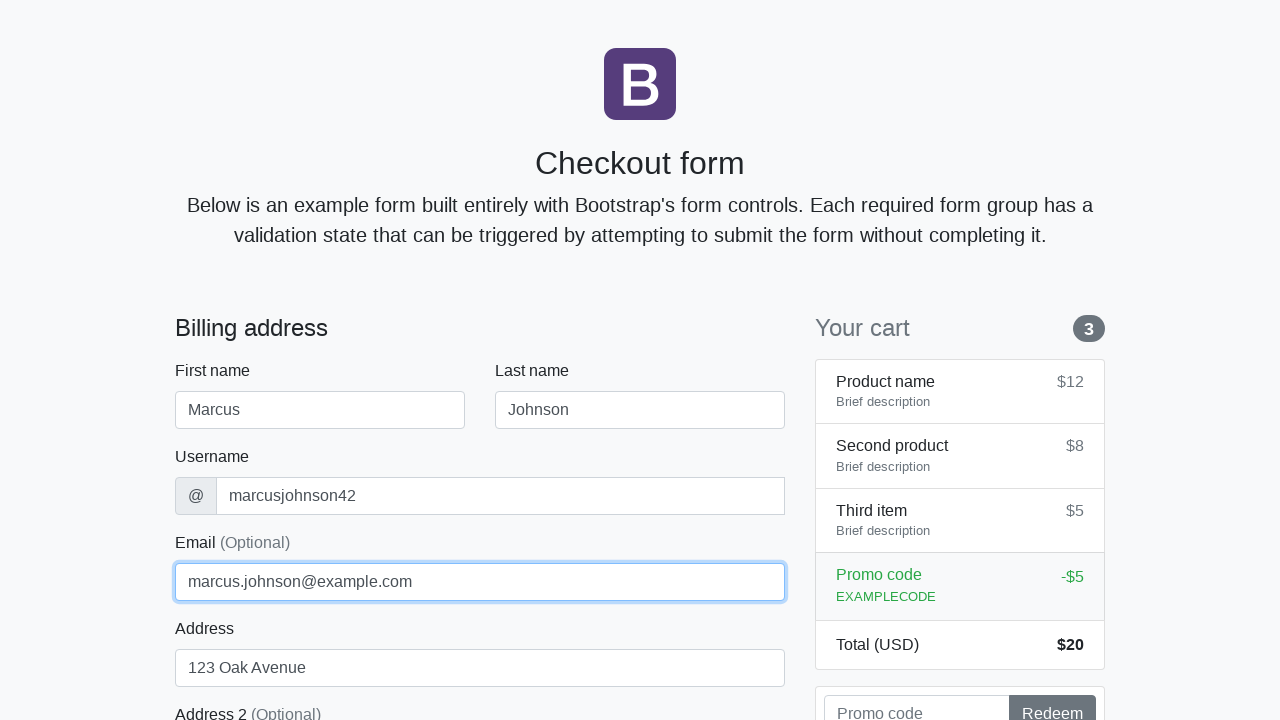

Selected 'California' from state dropdown on #state
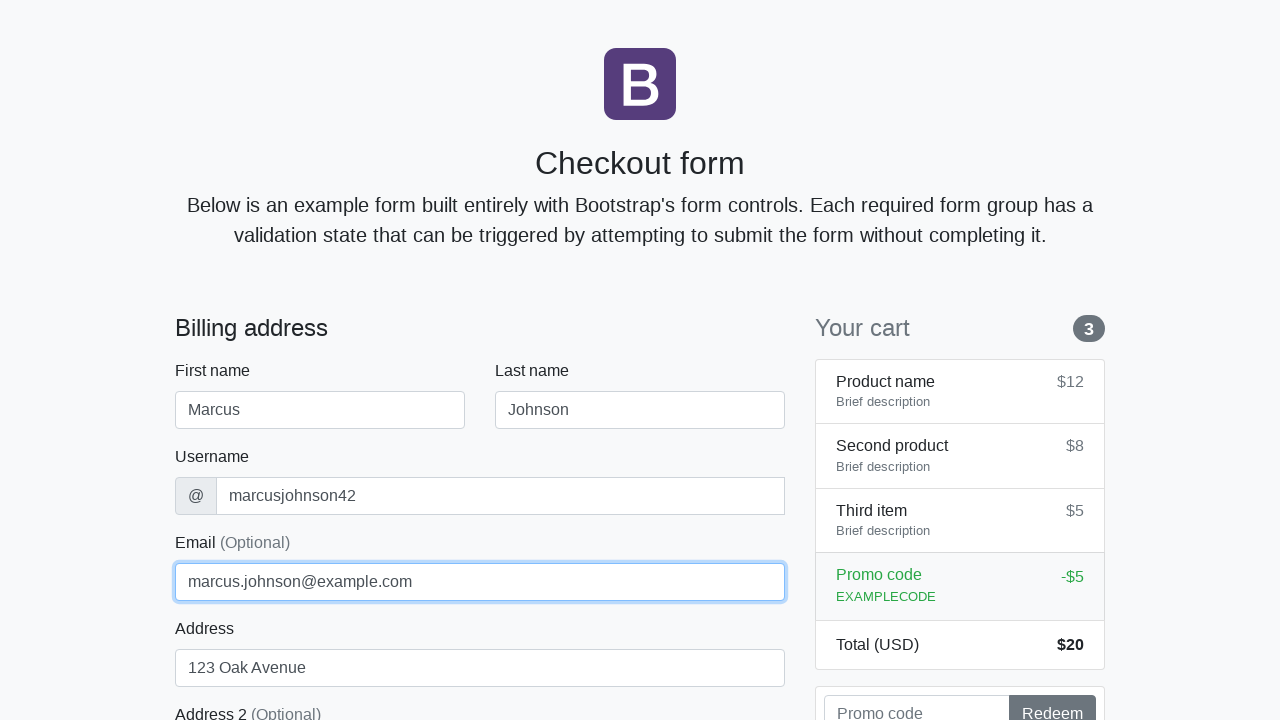

Filled zip code field with '94102' on #zip
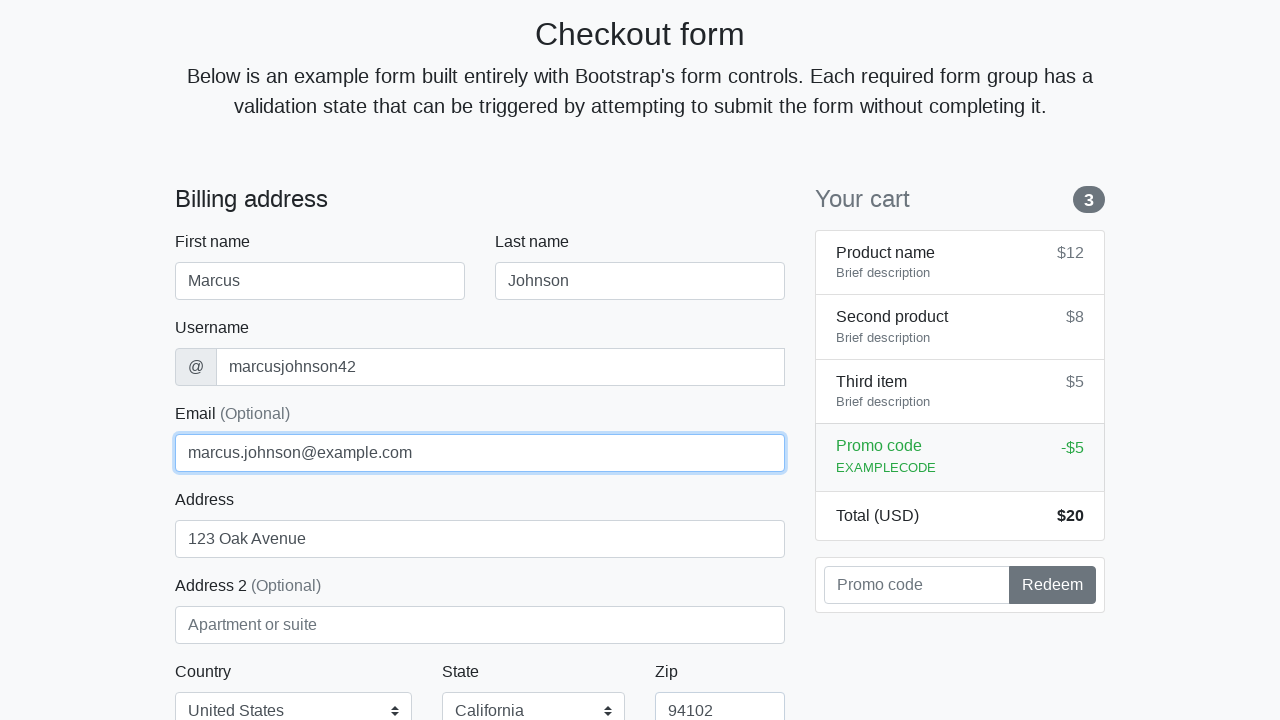

Filled cardholder name with 'Marcus Johnson' on #cc-name
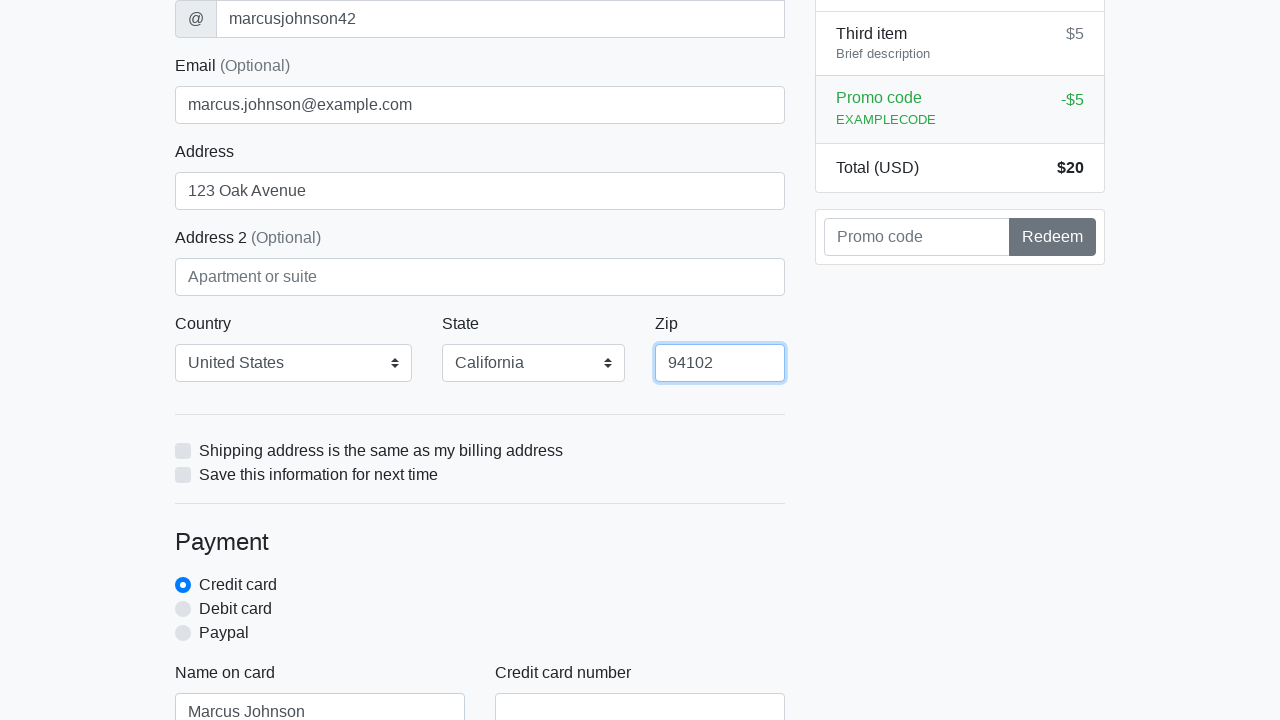

Filled credit card number with '4532015112830366' on #cc-number
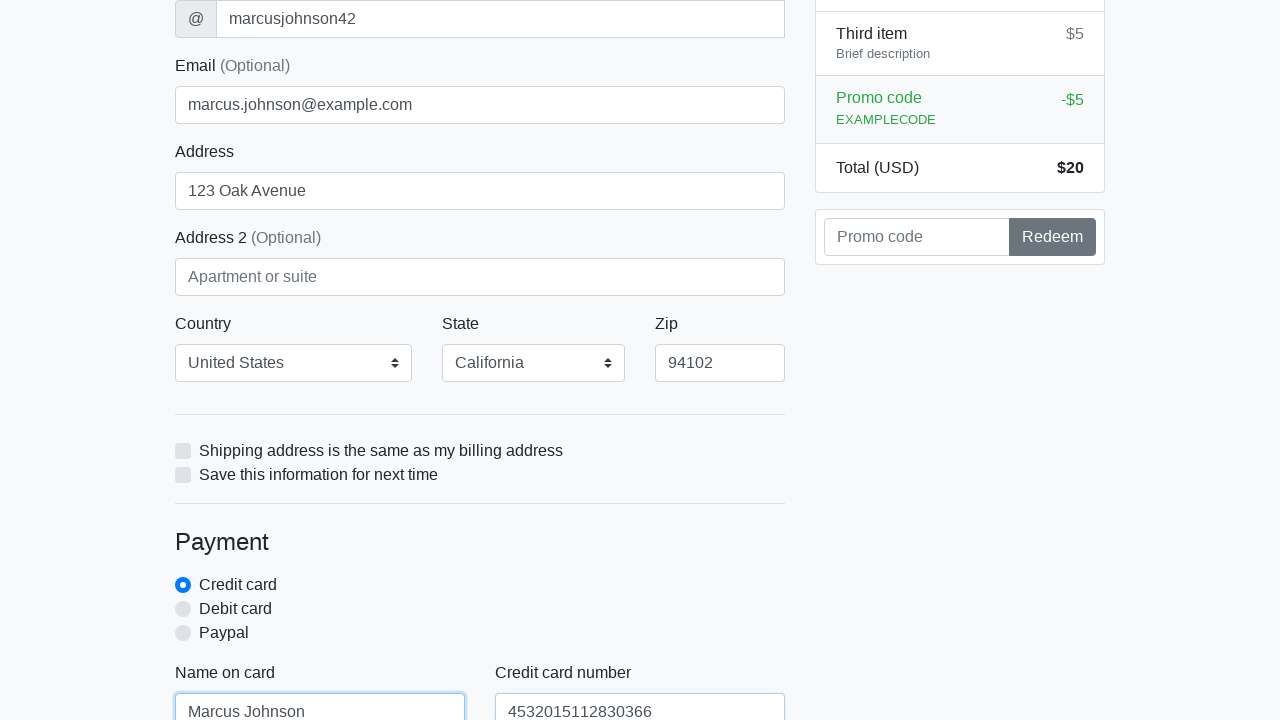

Filled card expiration date with '12/2025' on #cc-expiration
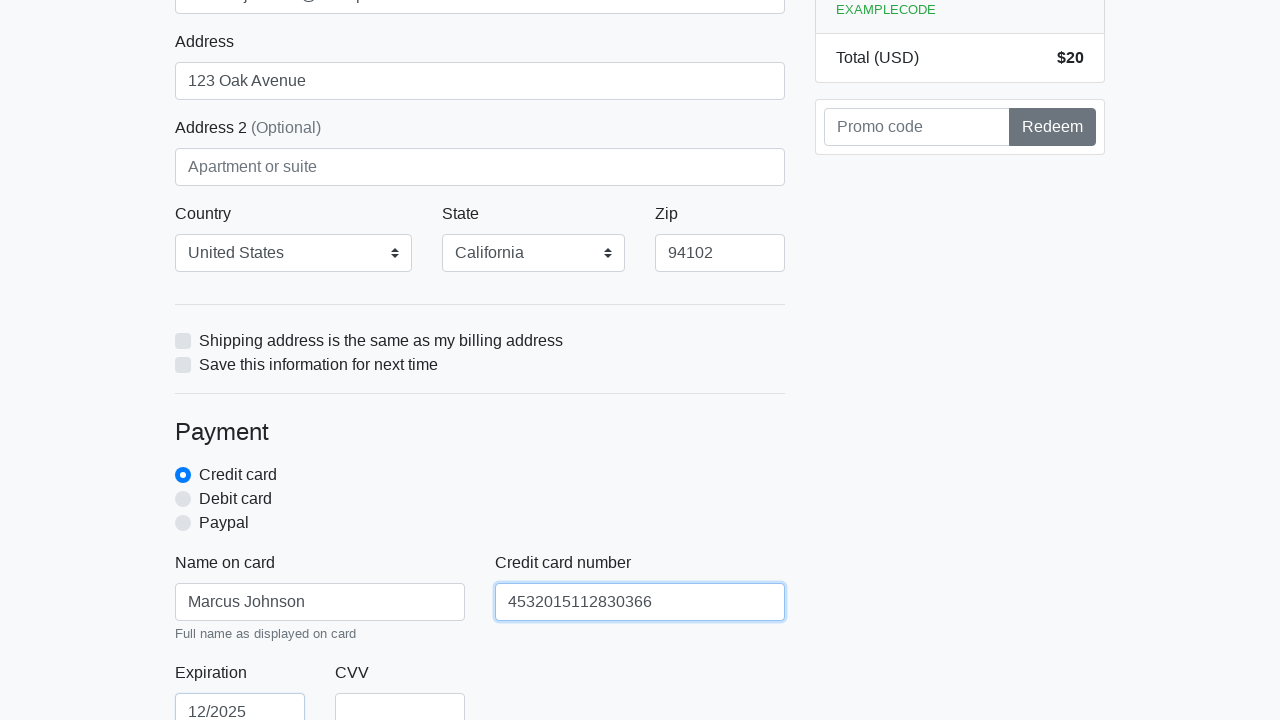

Filled CVV with '123' on #cc-cvv
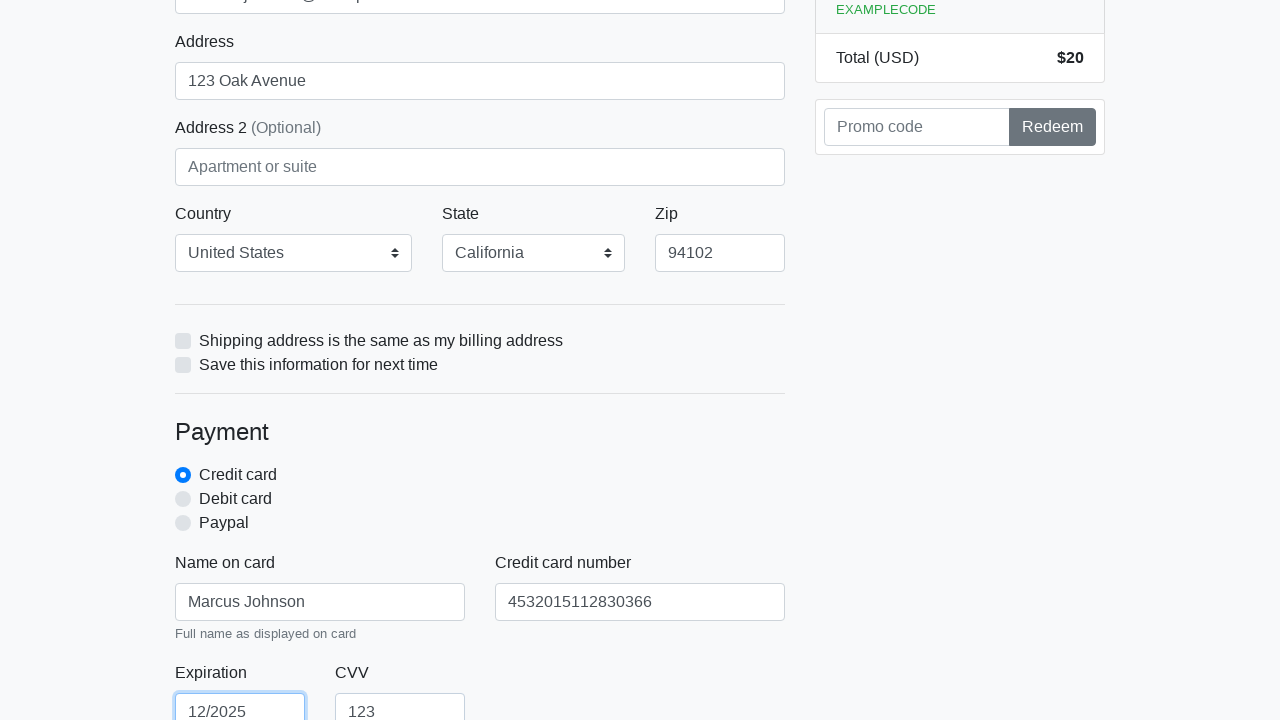

Clicked the form submit button to complete purchase at (480, 500) on xpath=/html/body/div/div[2]/div[2]/form/button
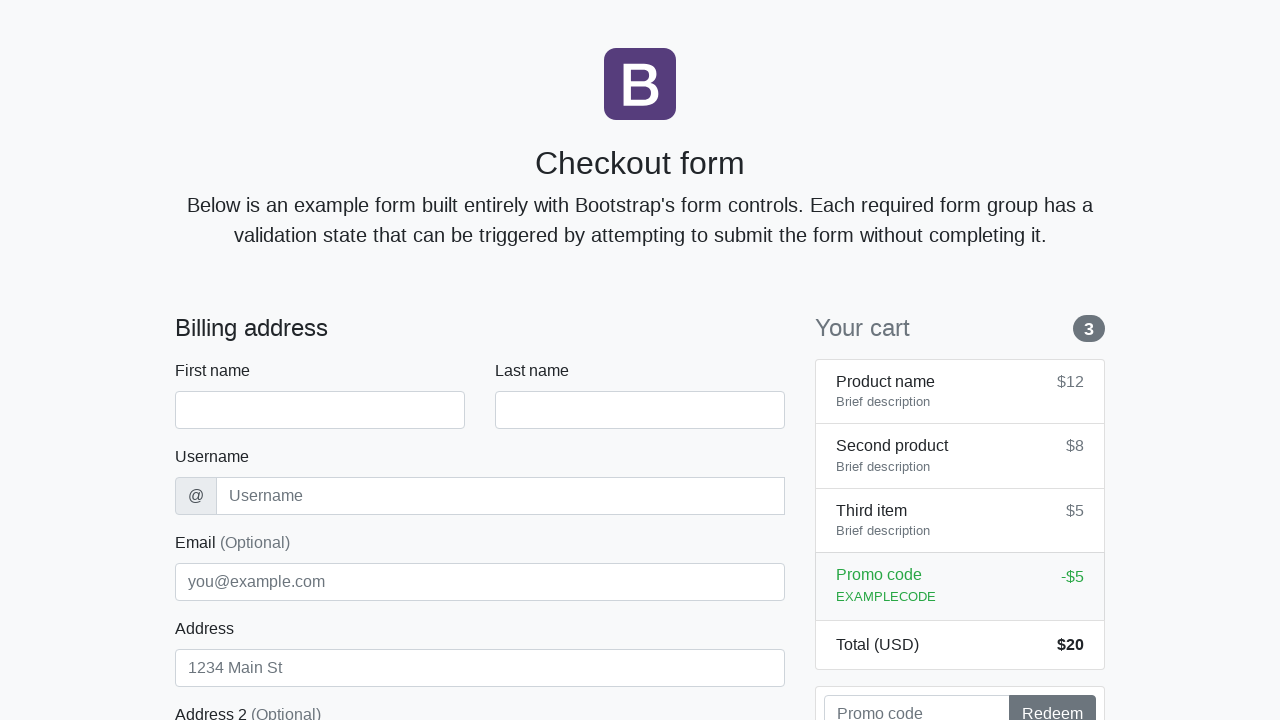

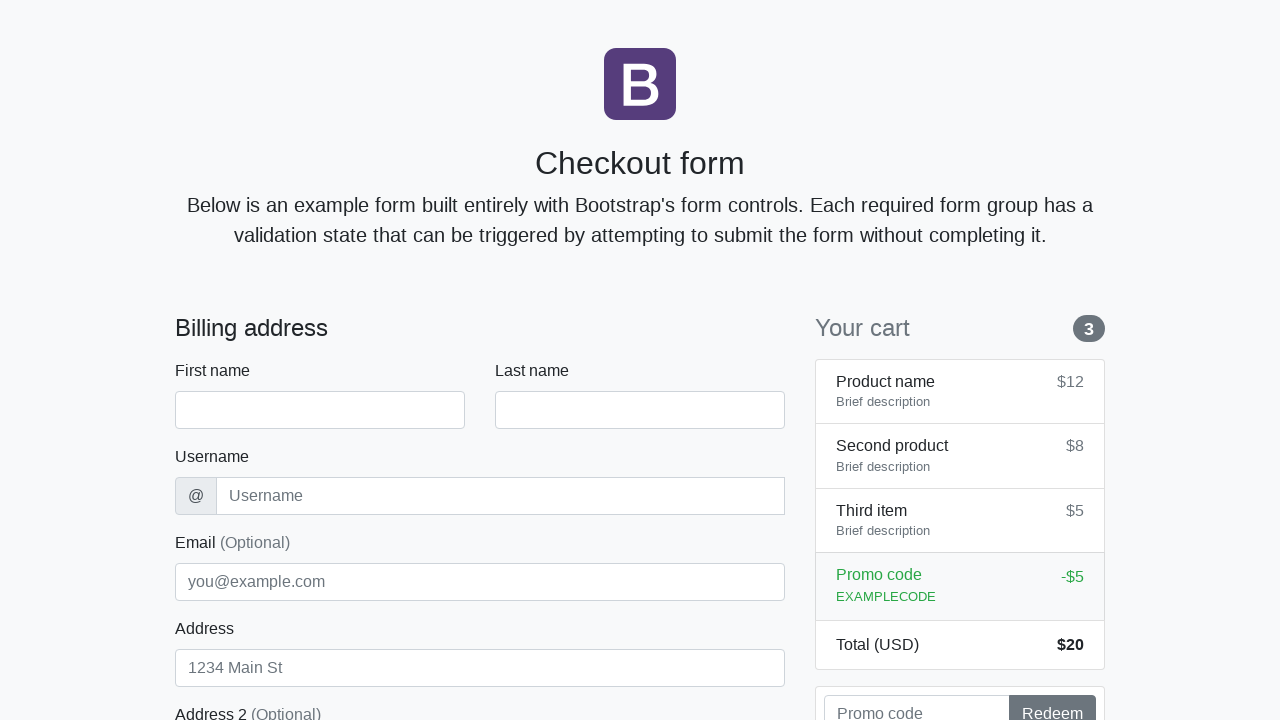